Tests dynamic controls by clicking an Enable button, filling an input field with text, clearing it, then navigates to a drag-and-drop page and locates the draggable columns.

Starting URL: http://the-internet.herokuapp.com/dynamic_controls

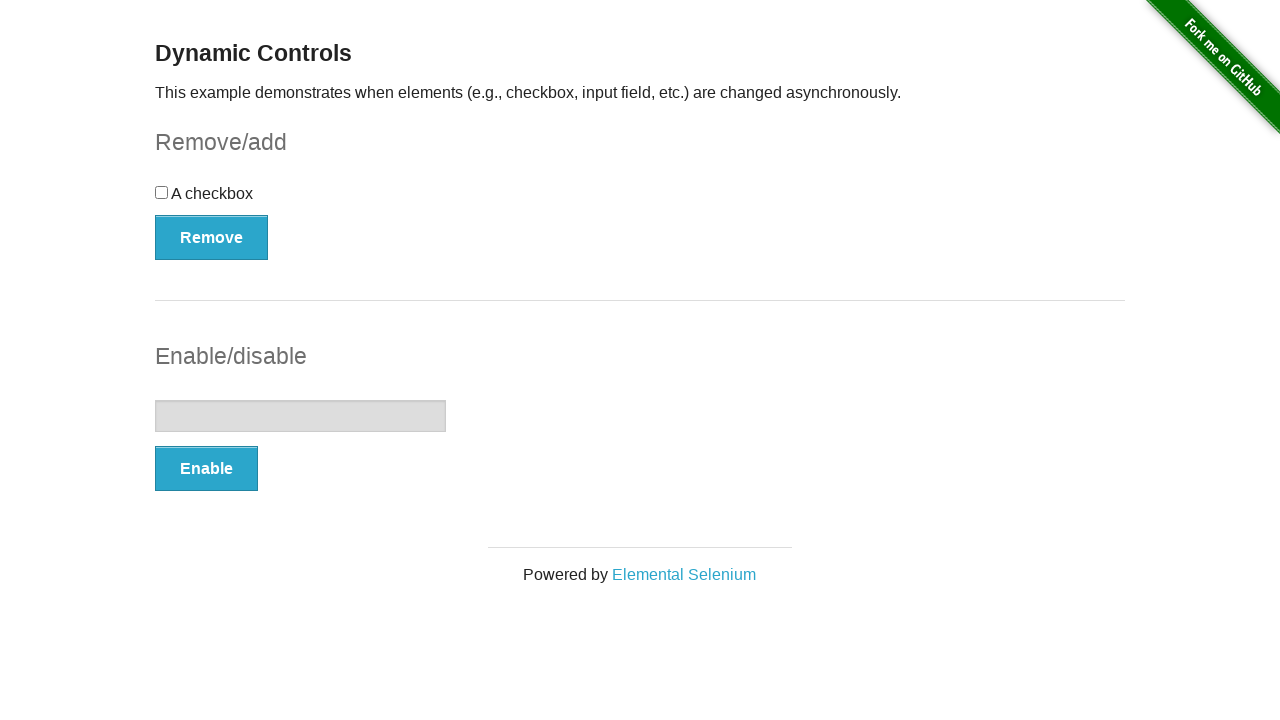

Navigated to dynamic controls page
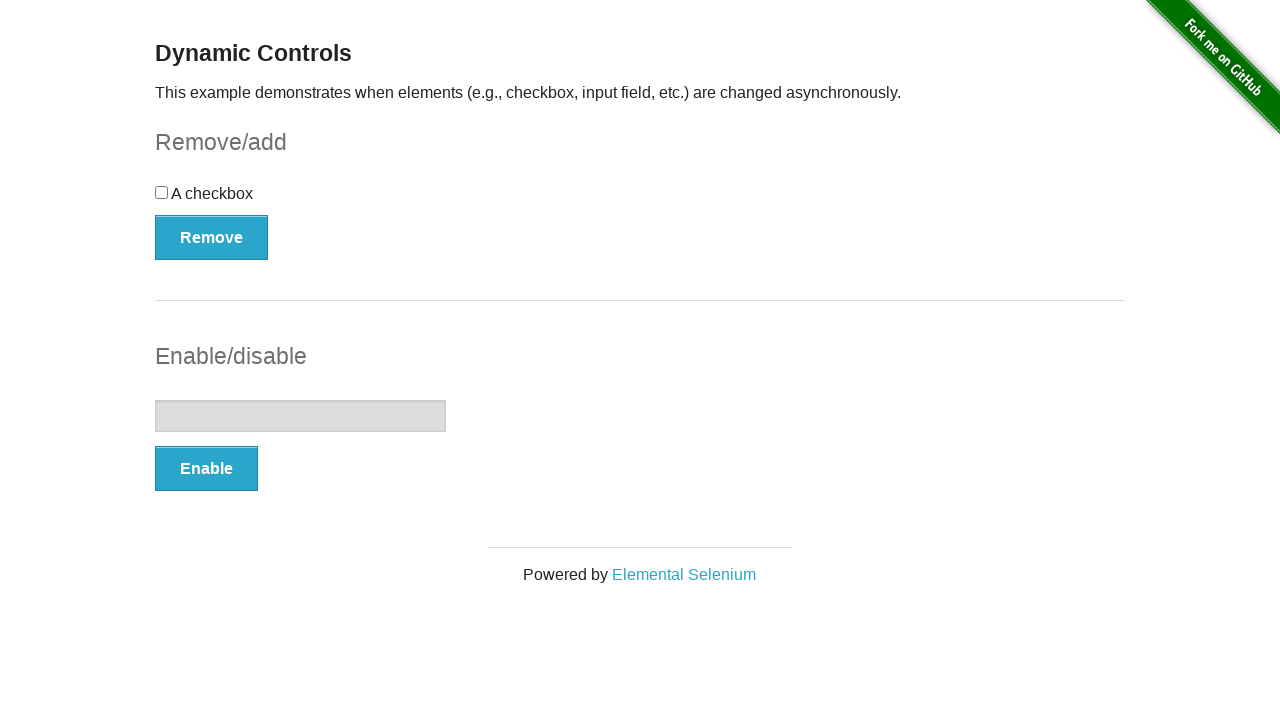

Clicked Enable button at (206, 469) on xpath=//button[contains(text(),'Enable')]
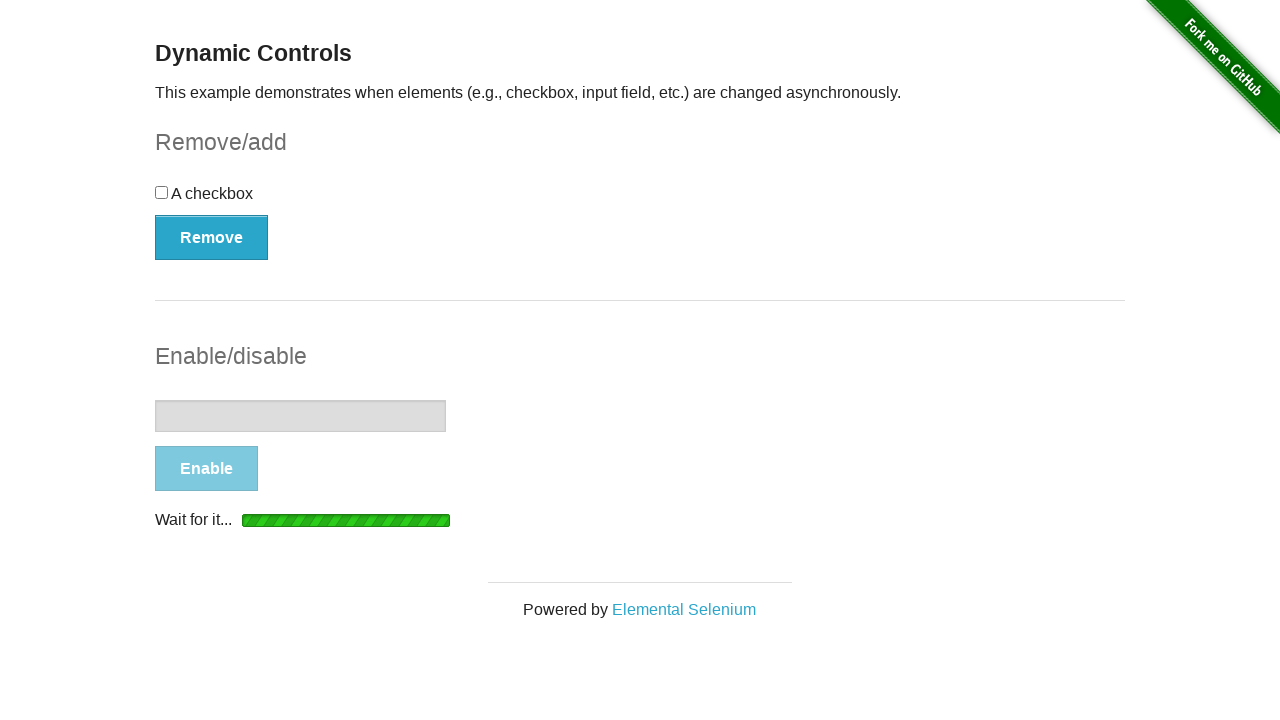

Input field is now enabled
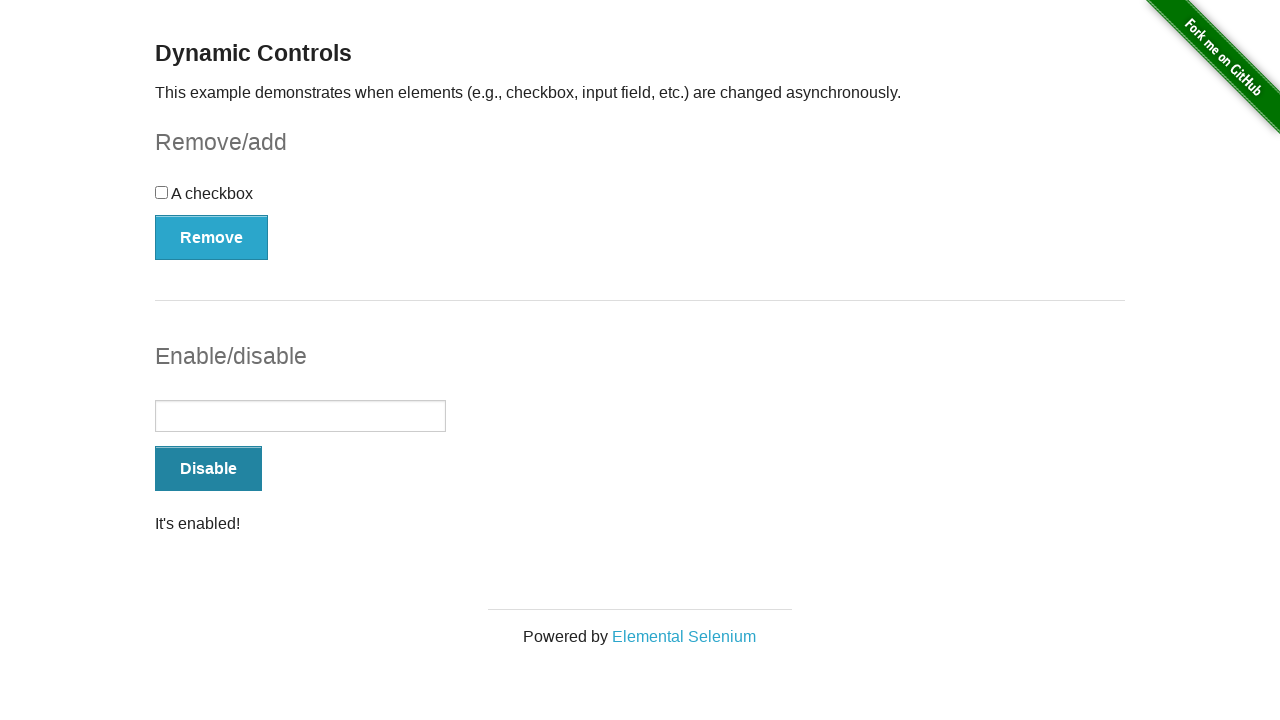

Filled input field with 'bootcamp' on #input-example input
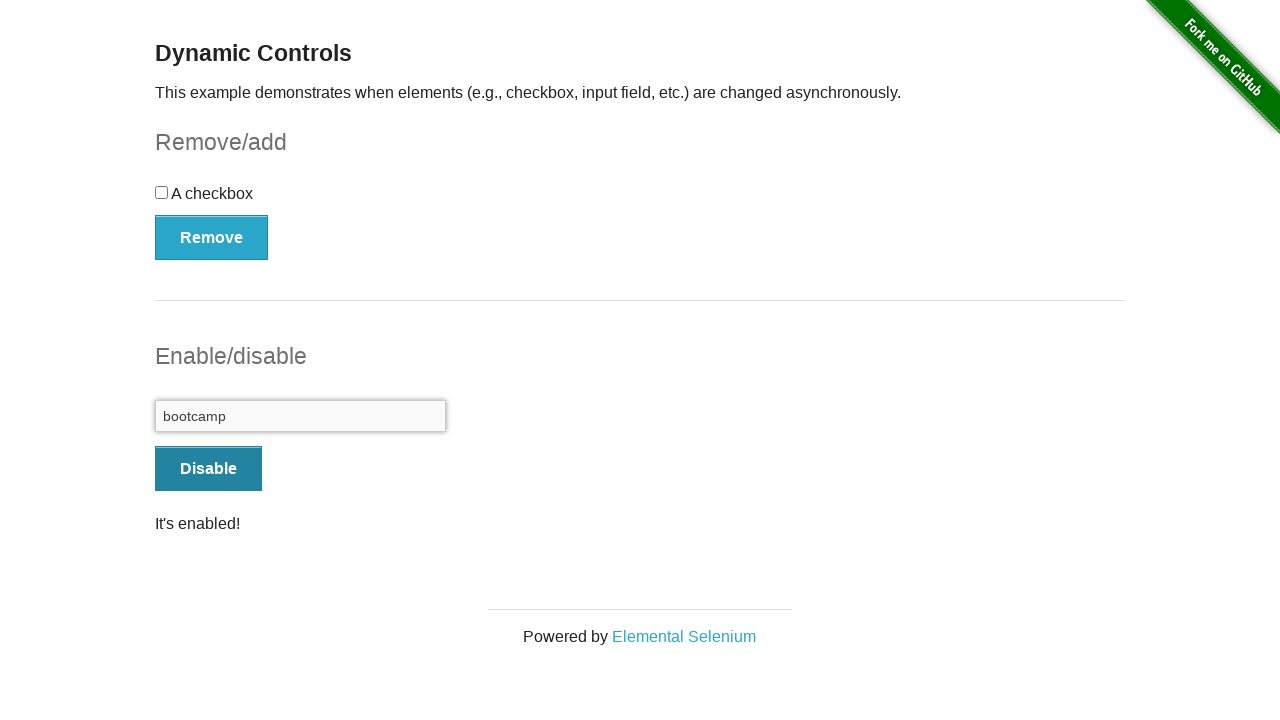

Cleared the input field on #input-example input
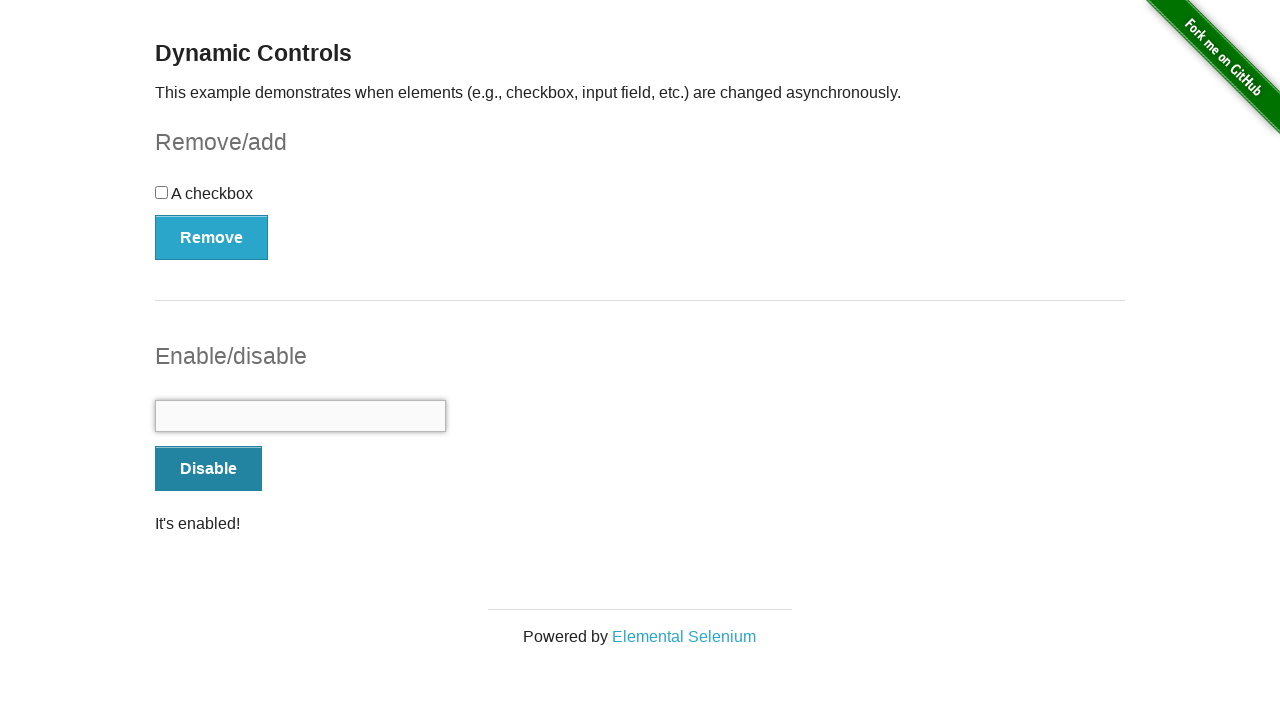

Navigated to drag and drop page
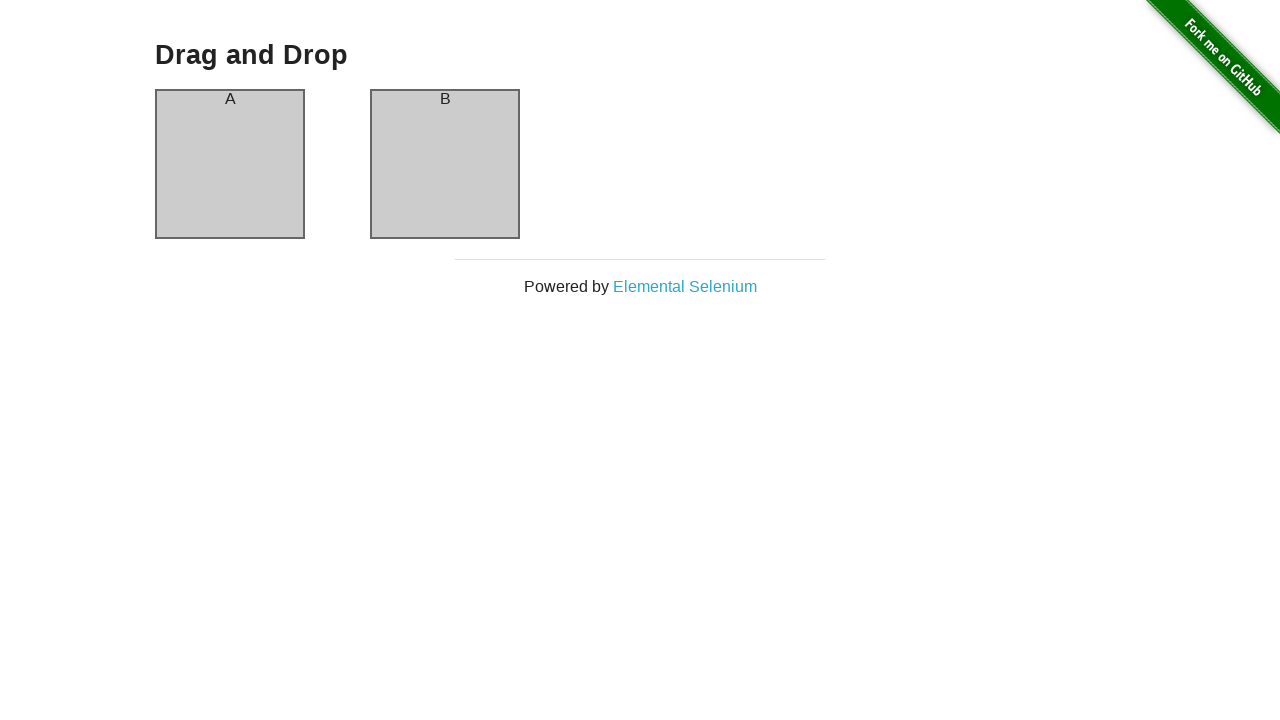

Column A is now visible
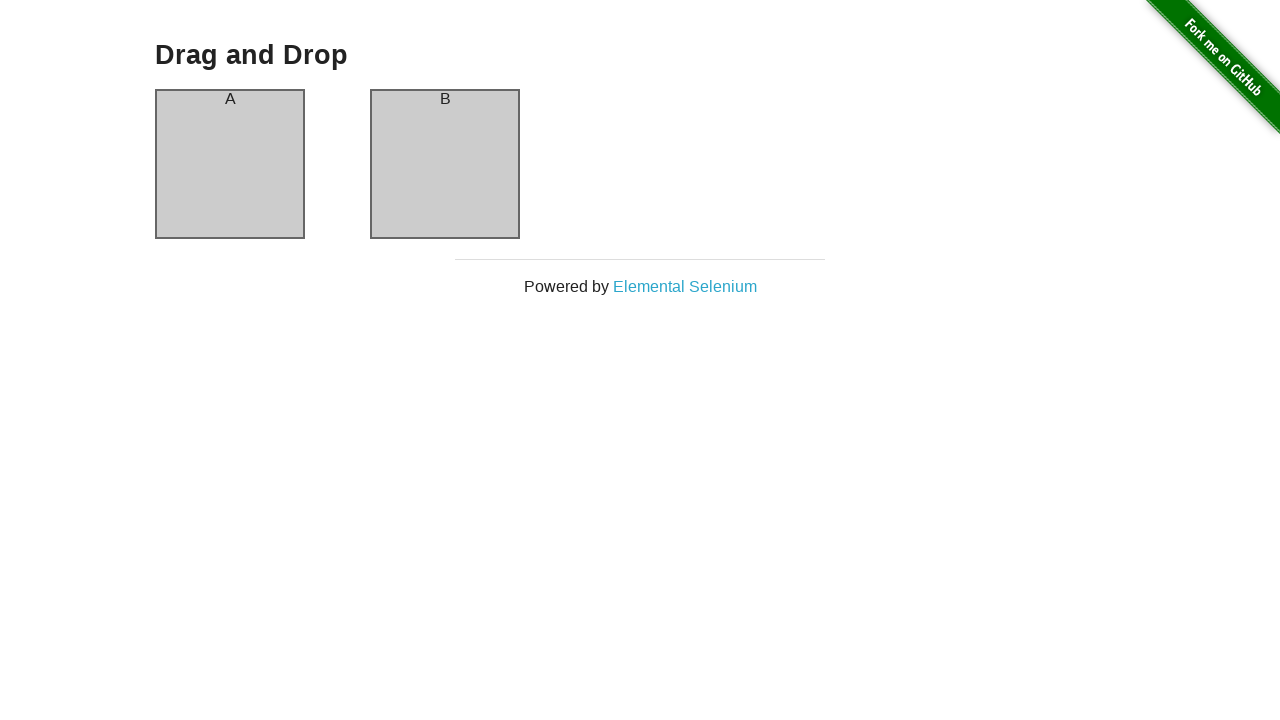

Column B is now visible
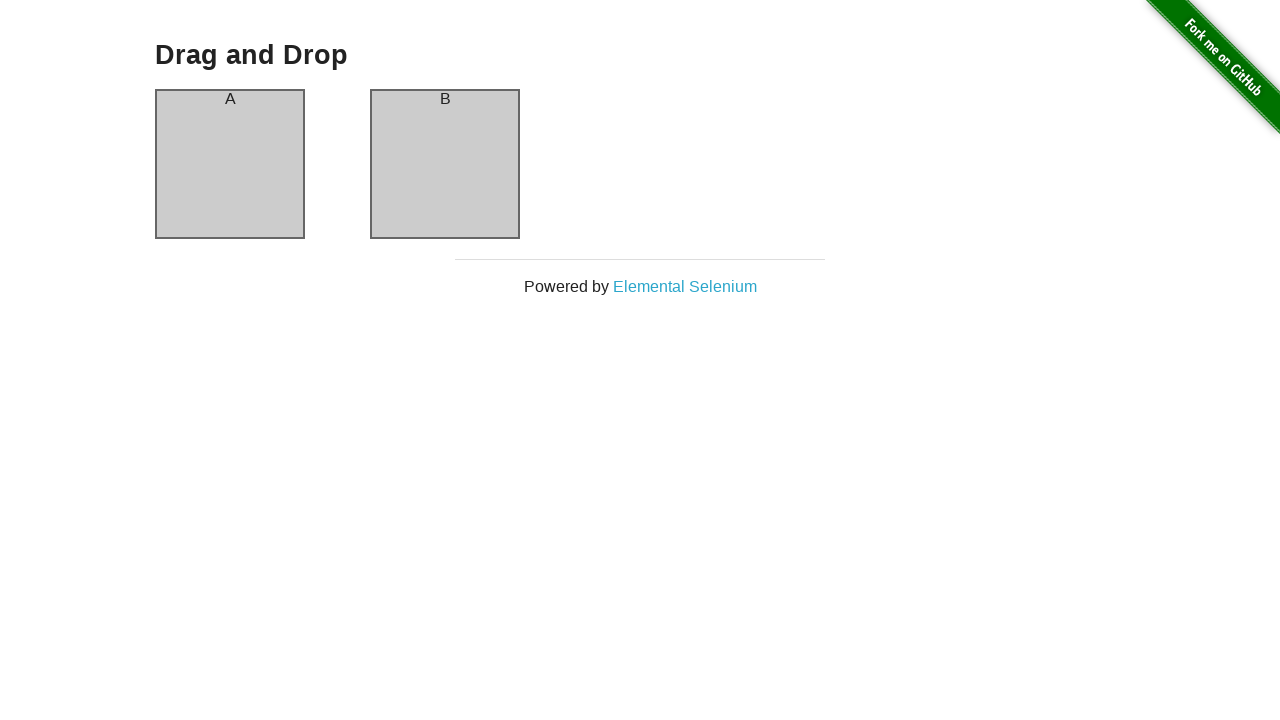

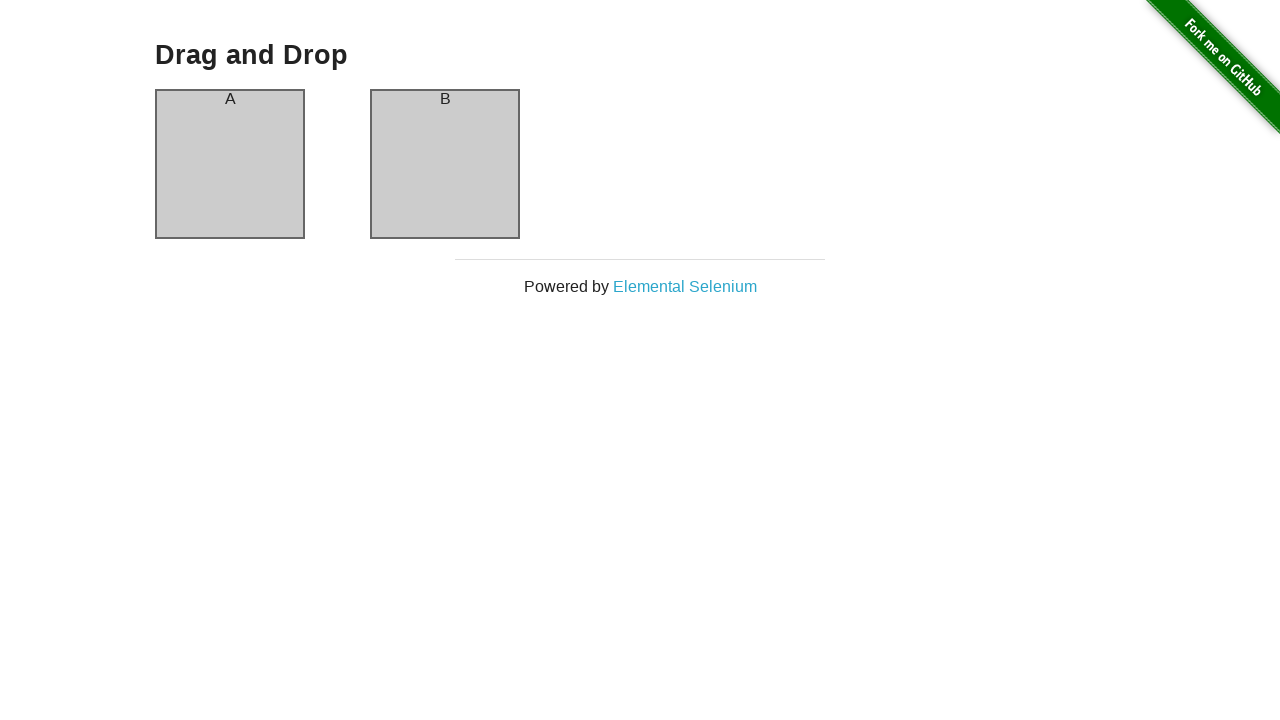